Tests that the second table header text is "Ipsum" and persists after clicking a button

Starting URL: http://the-internet.herokuapp.com/challenging_dom

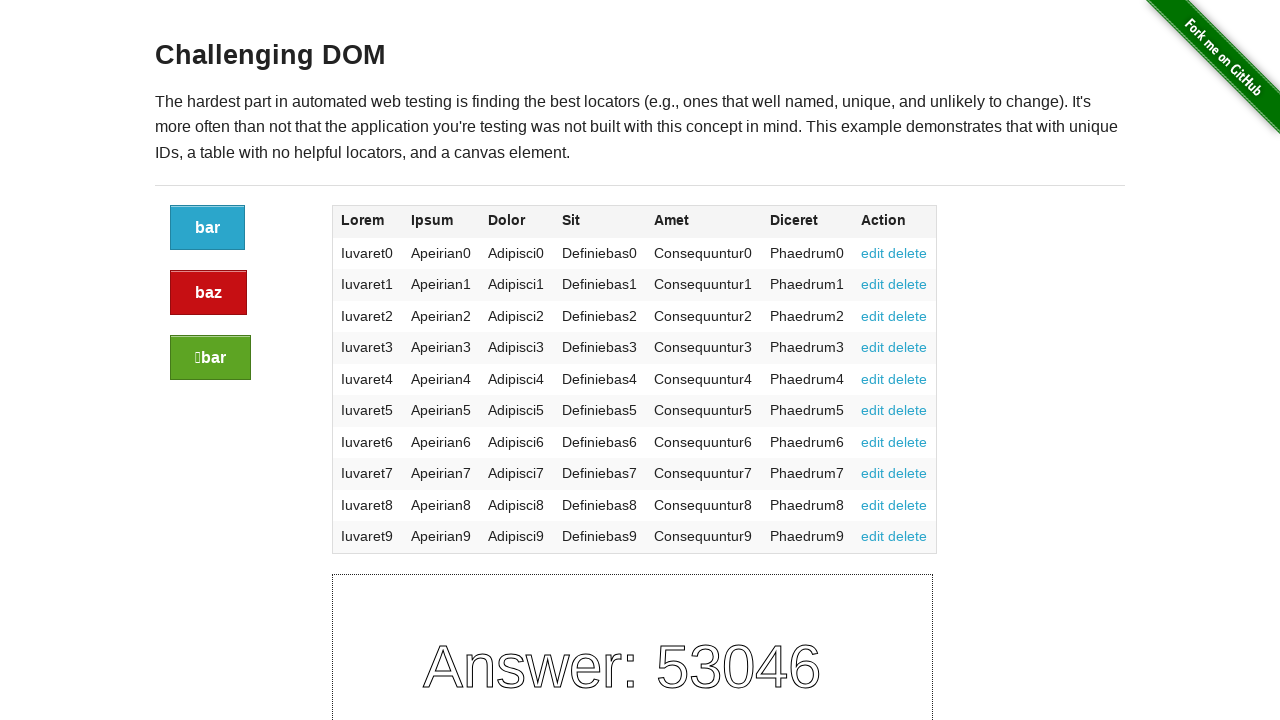

Located the second table header element
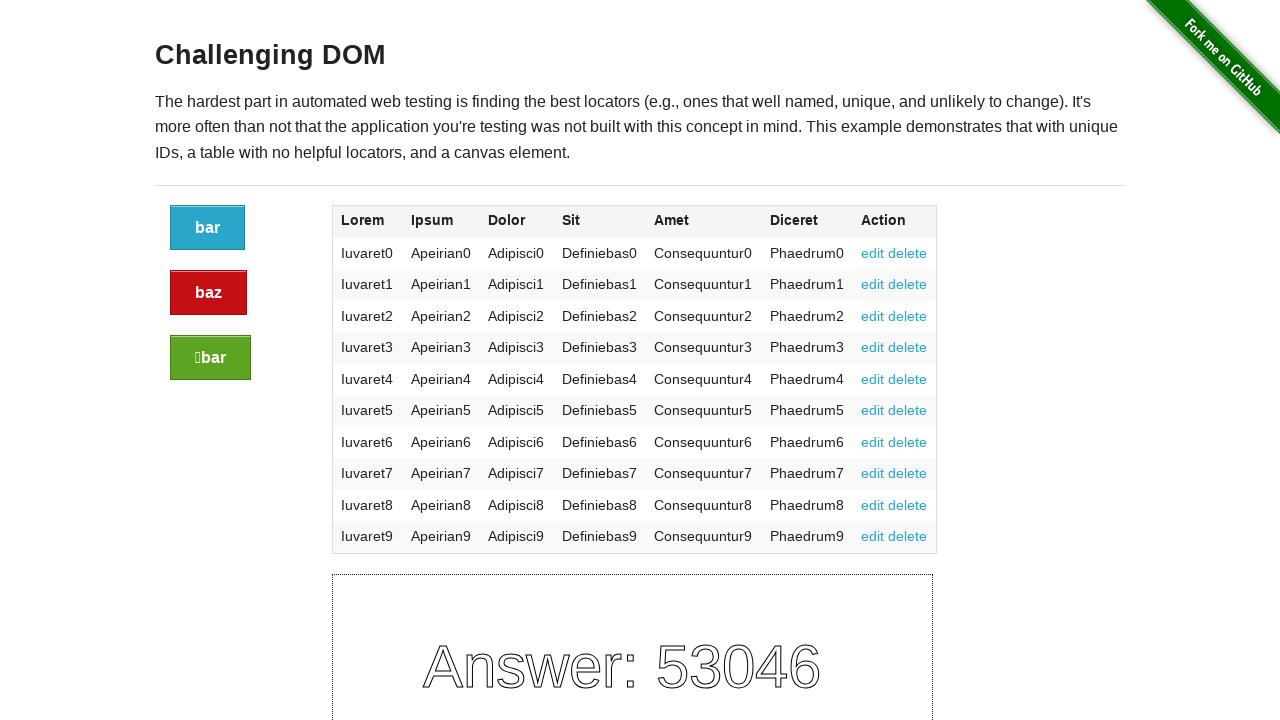

Retrieved second table header text: 'Ipsum'
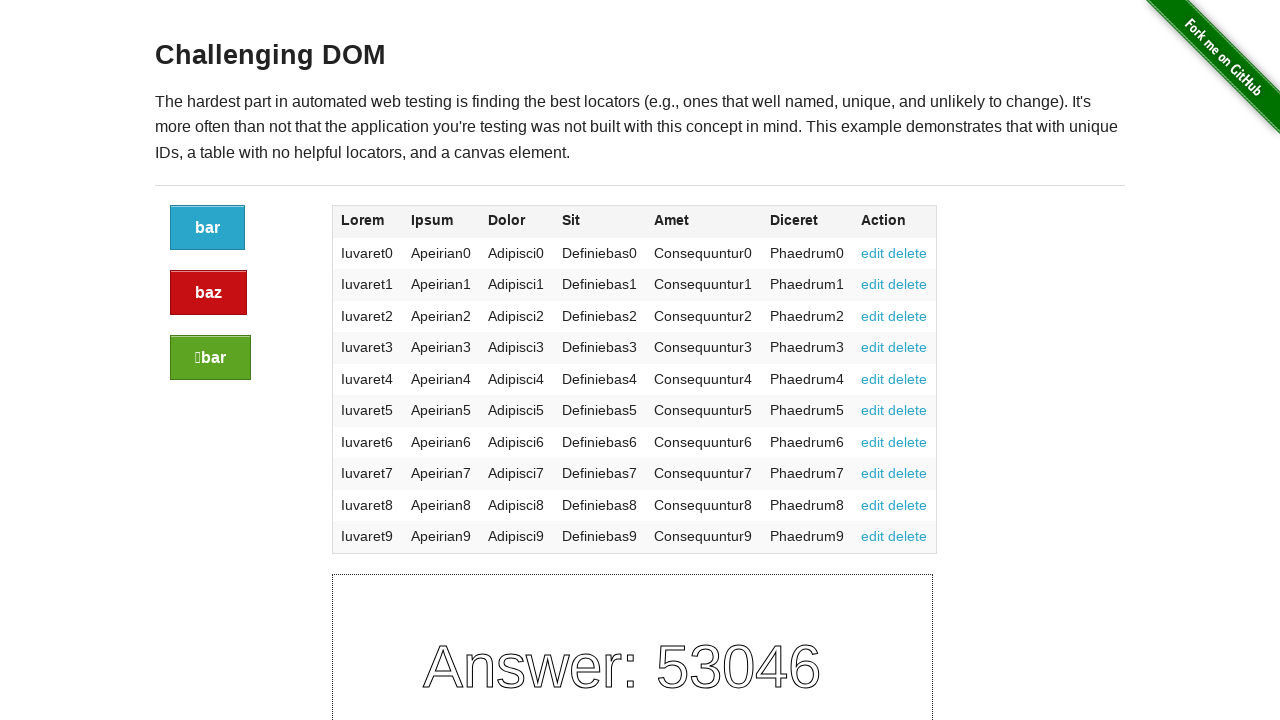

Verified second table header text is 'Ipsum'
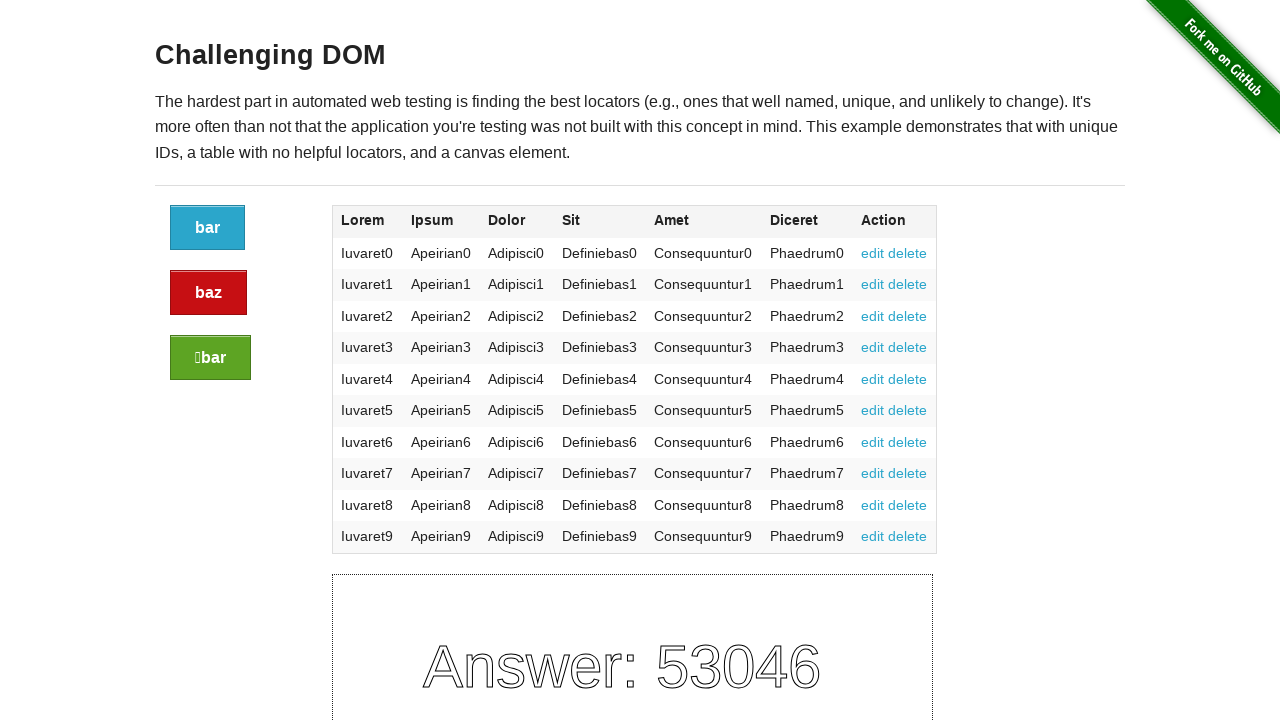

Clicked the refresh button at (208, 228) on xpath=//div[@class="large-2 columns"]/a[@class="button"]
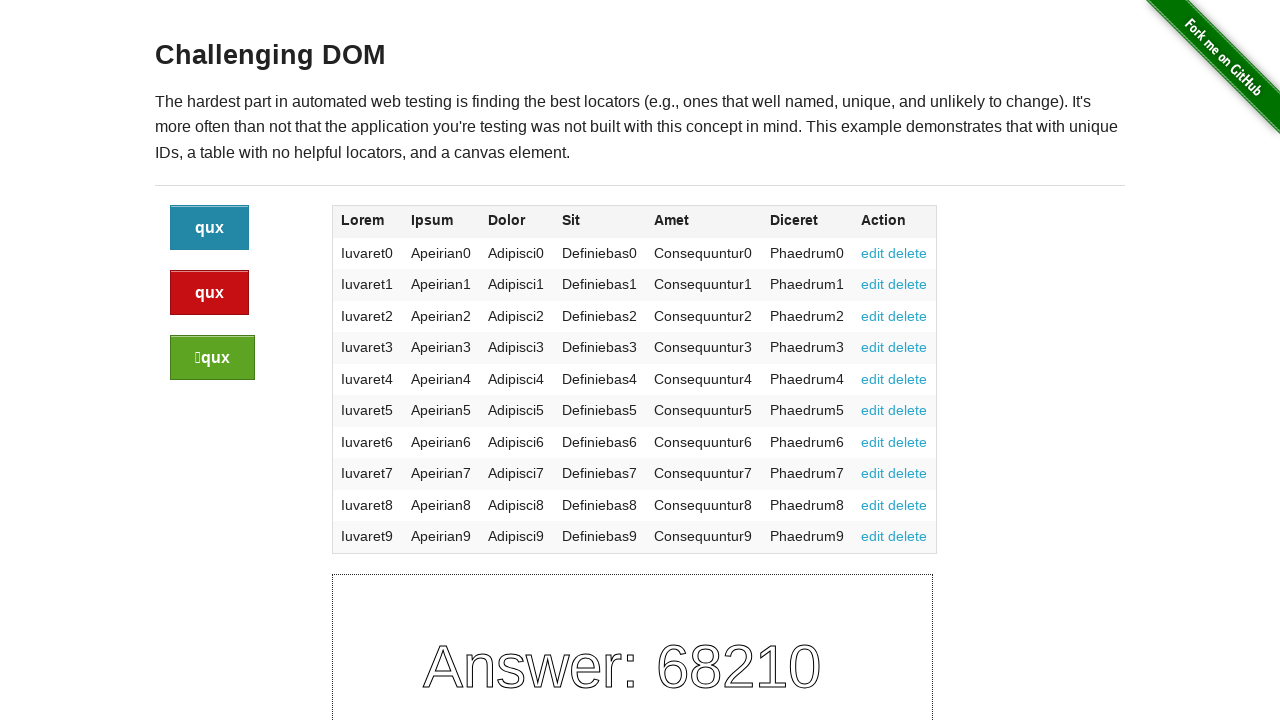

Verified second table header text persists after button click
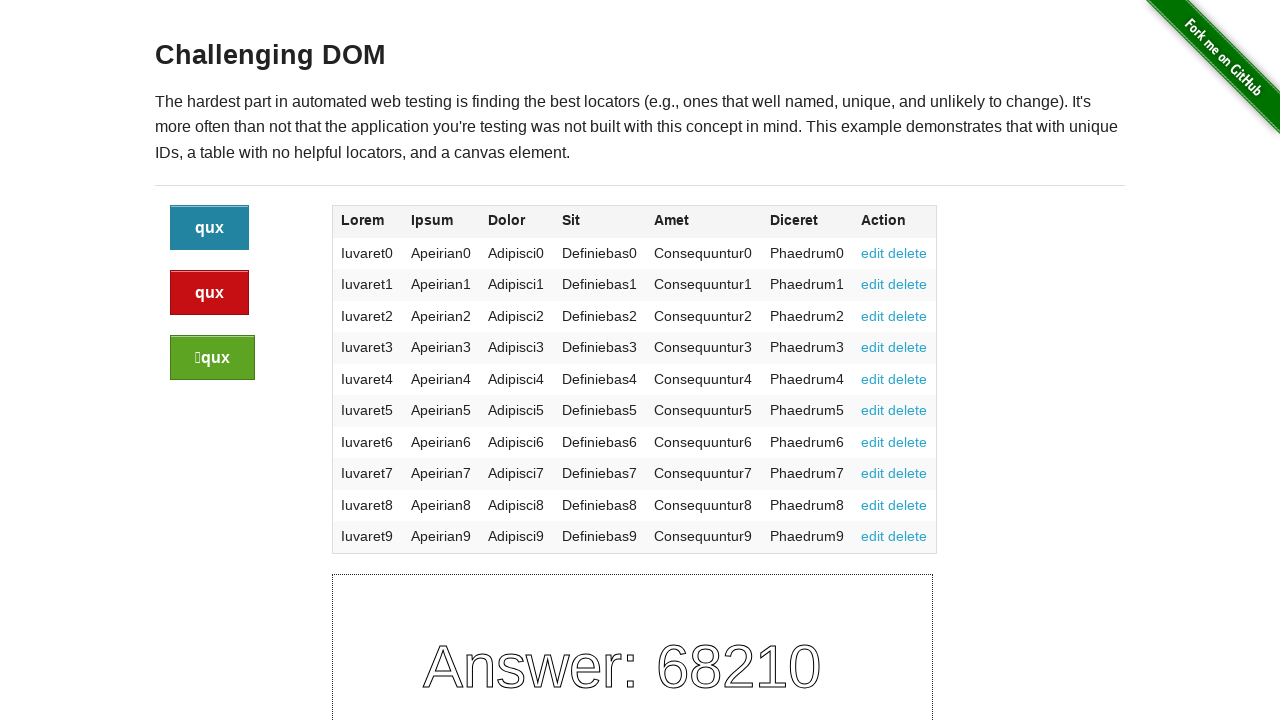

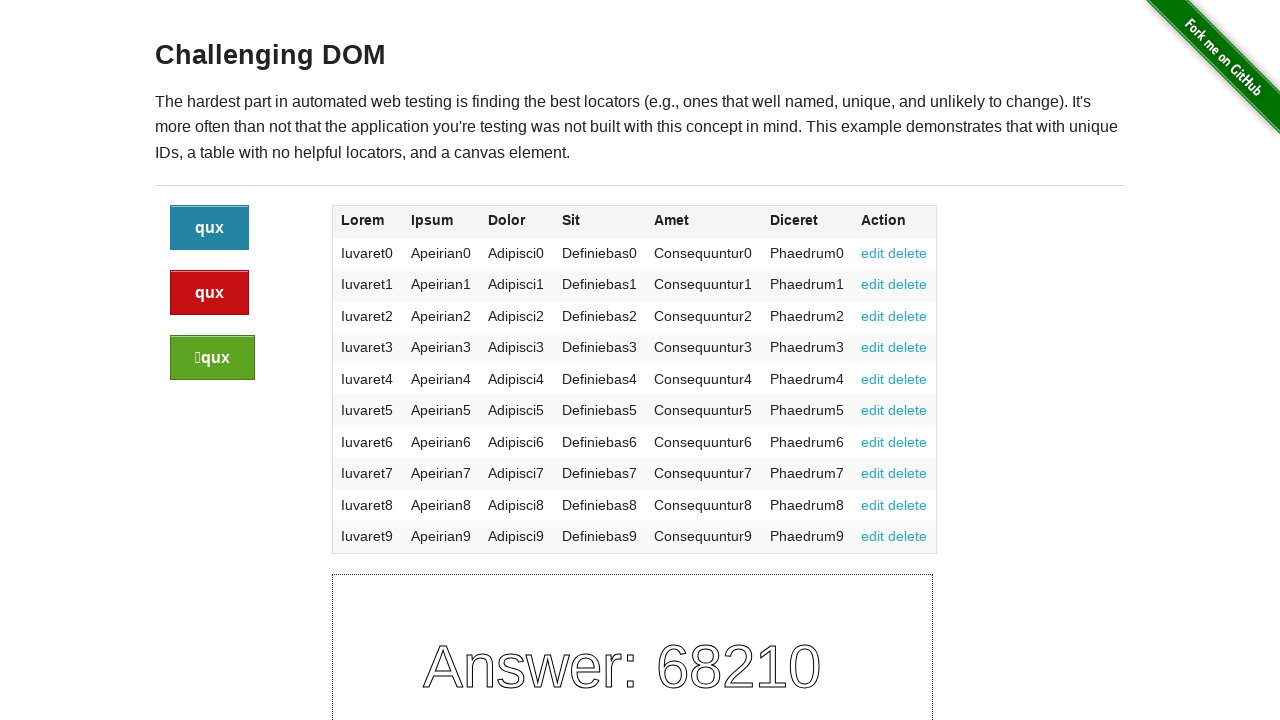